Navigates to a demo table page and verifies that table rows are present using iterator-style verification

Starting URL: https://demoapps.qspiders.com/ui/table?scenario=1

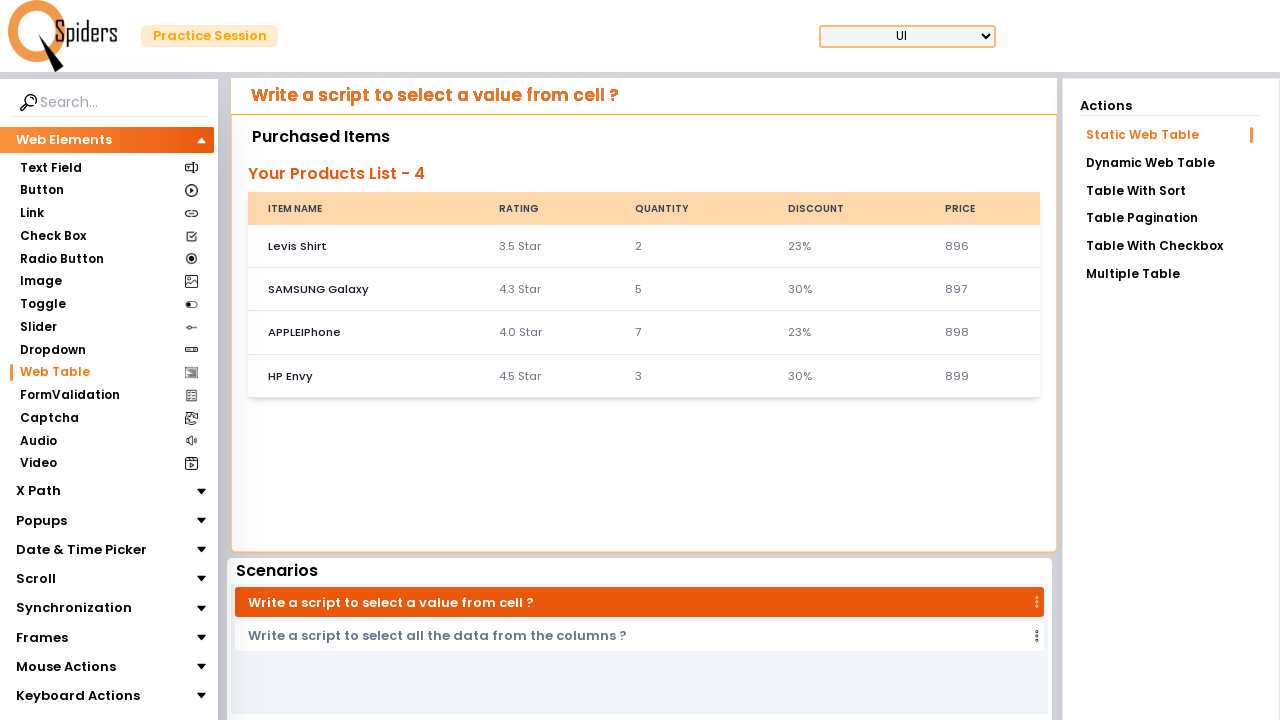

Navigated to demo table page with scenario=1
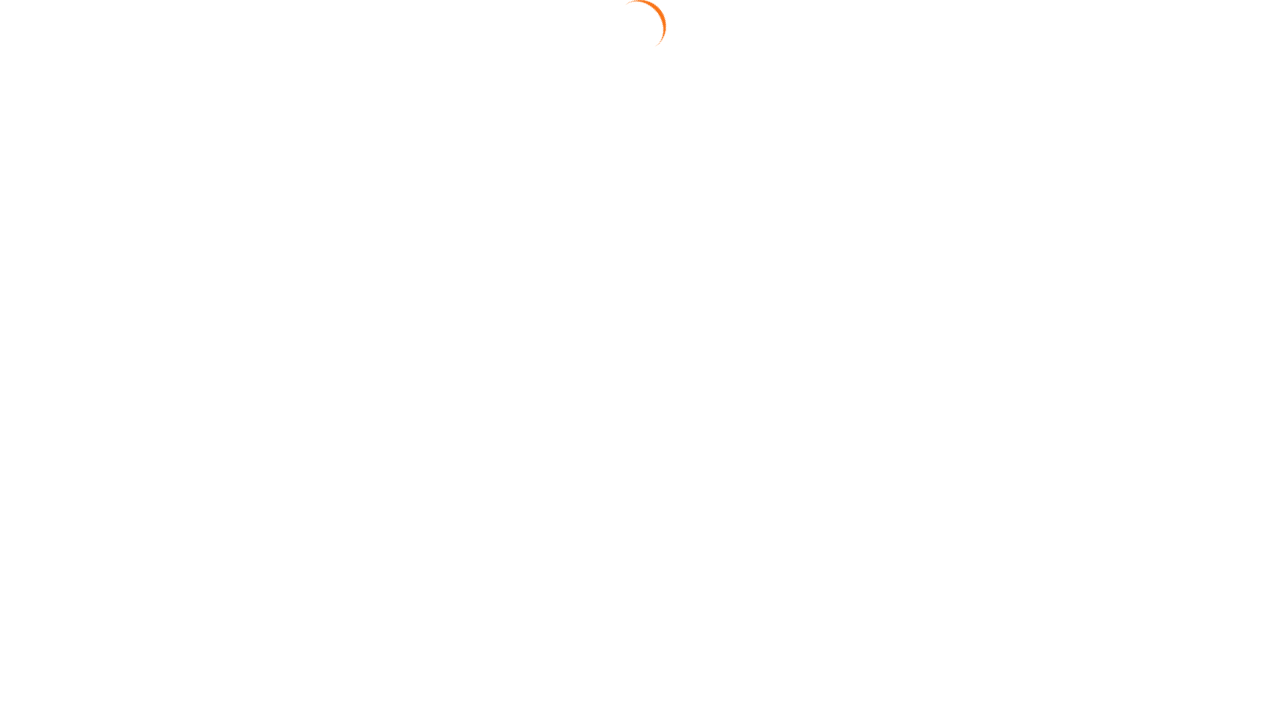

Waited for table rows to be visible
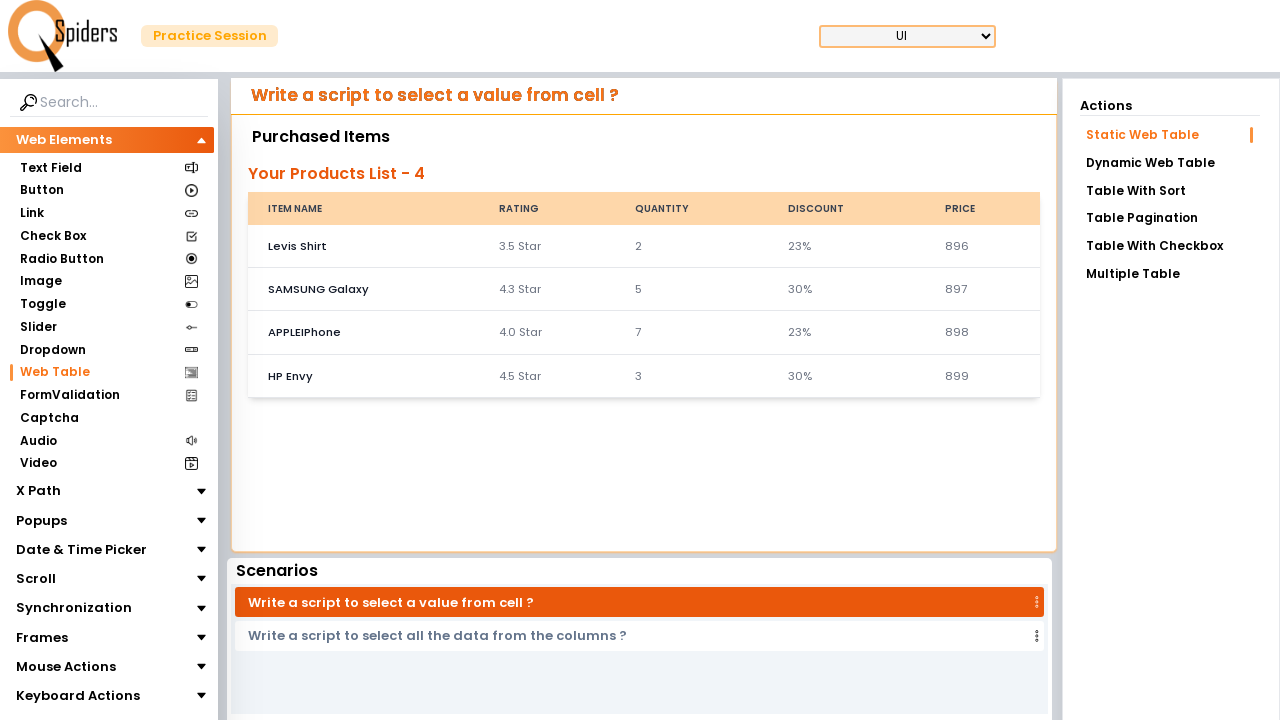

Located all table rows using XPath iterator
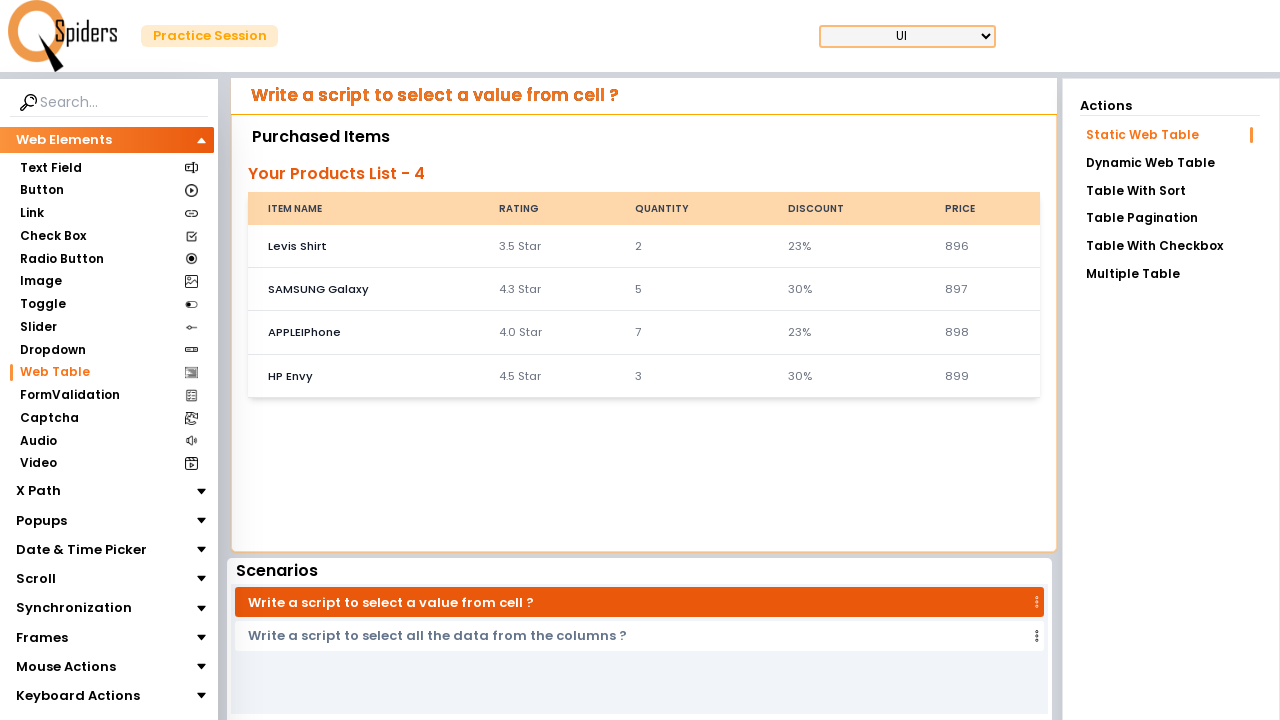

Verified that table contains rows - assertion passed
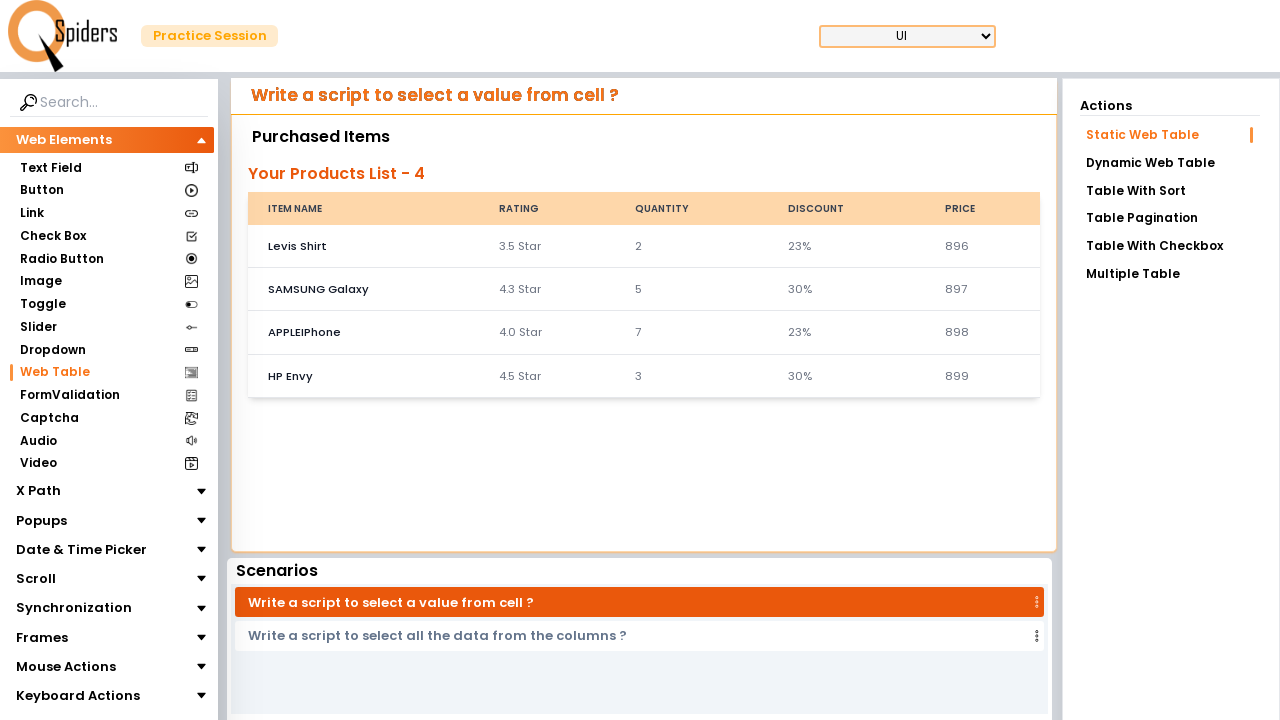

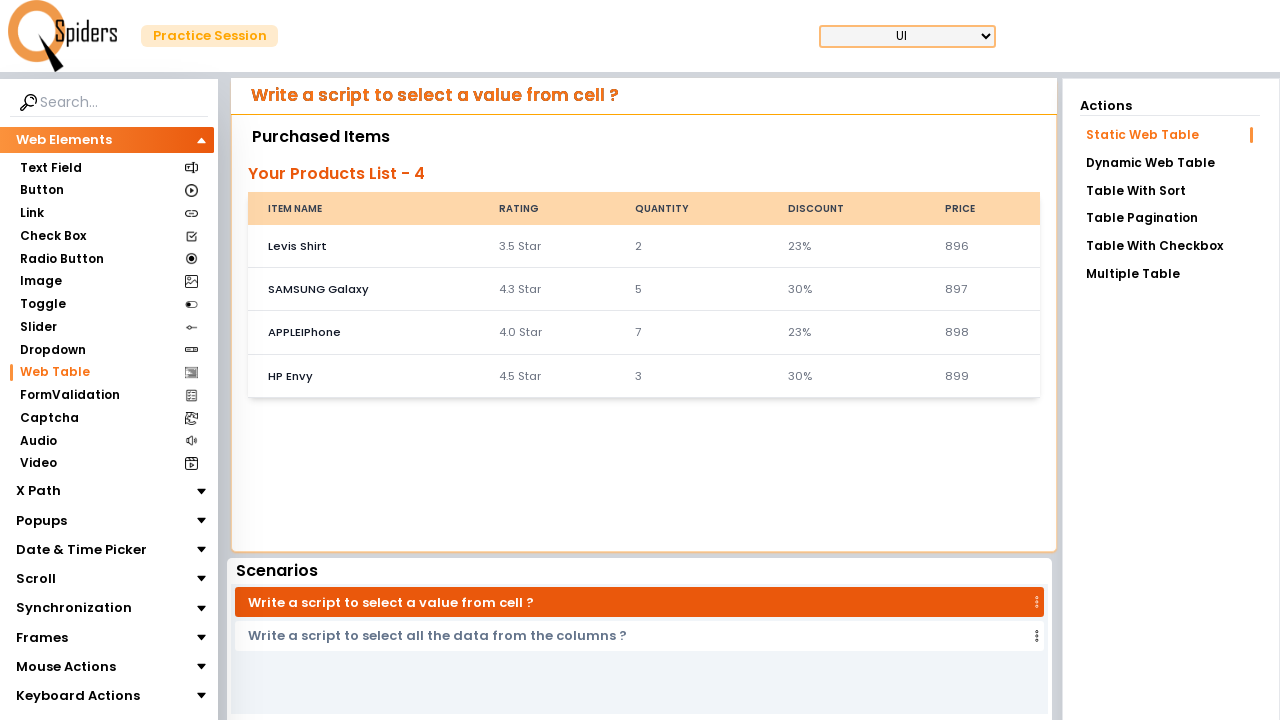